Tests drag and drop functionality by dragging a ball element into two different drop zones and verifying the drops are successful

Starting URL: https://v1.training-support.net/selenium/drag-drop

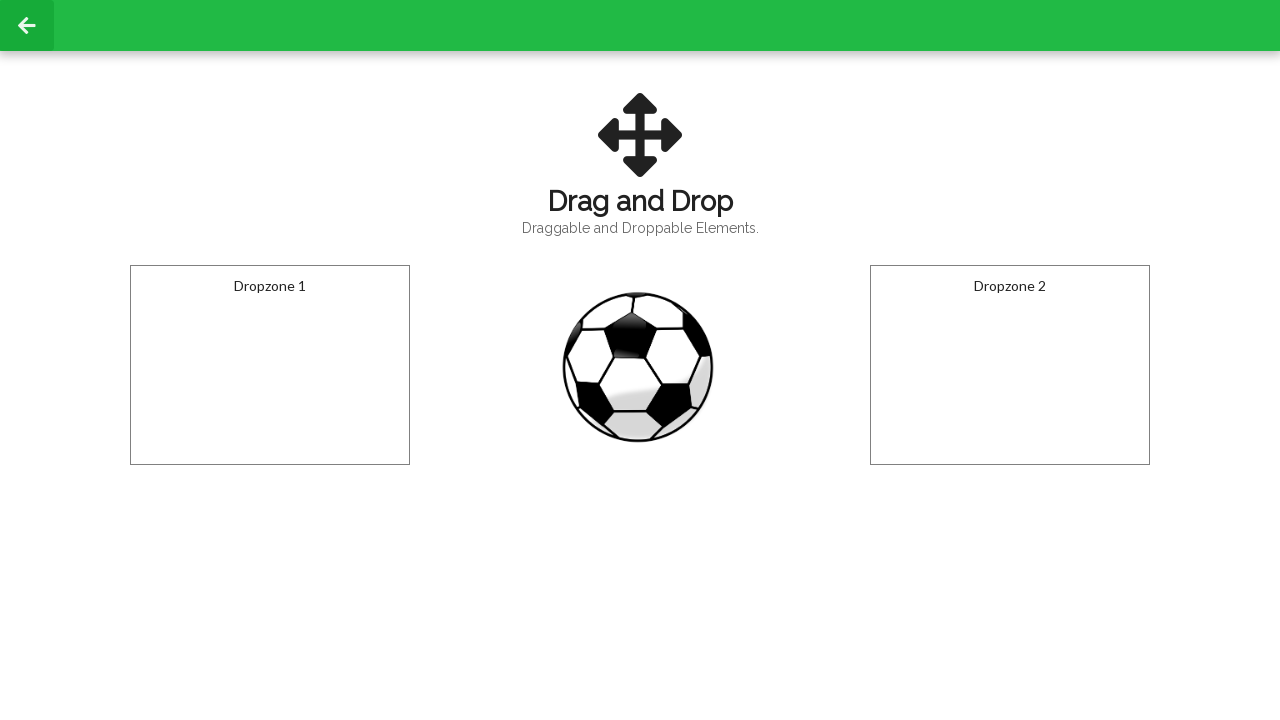

Located draggable ball element
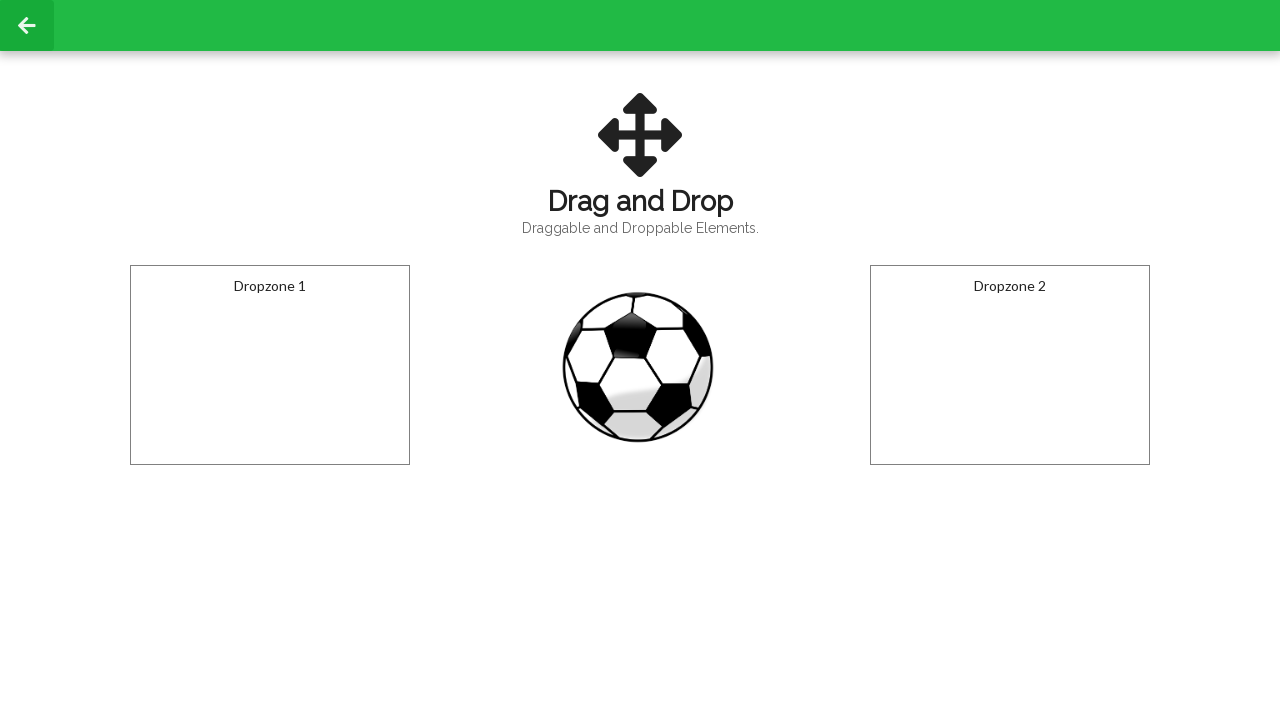

Located first dropzone
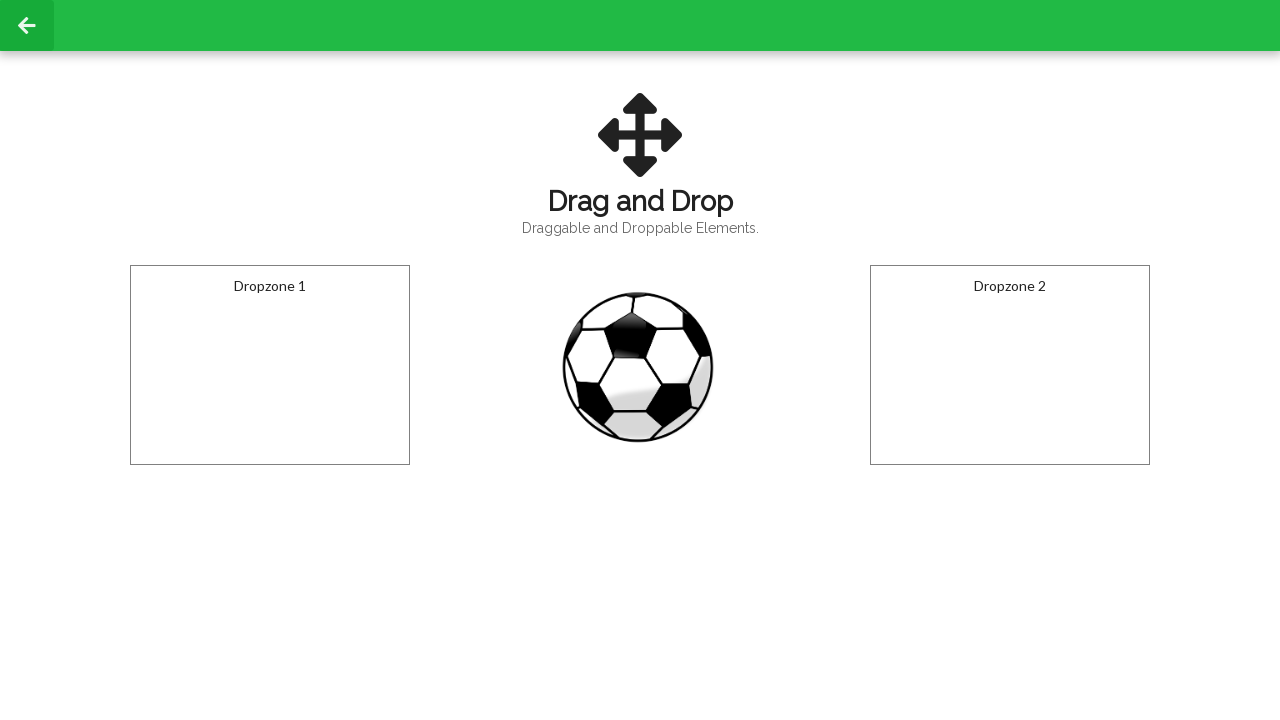

Located second dropzone
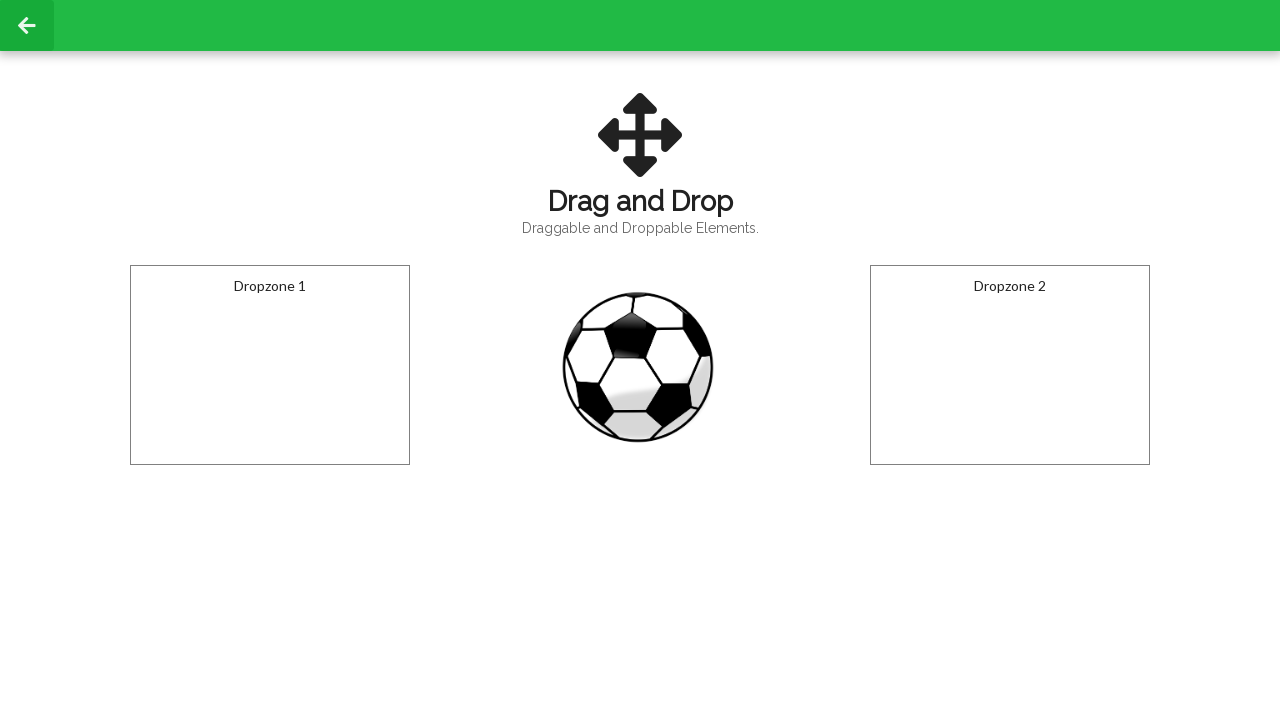

Dragged ball element into first dropzone at (270, 365)
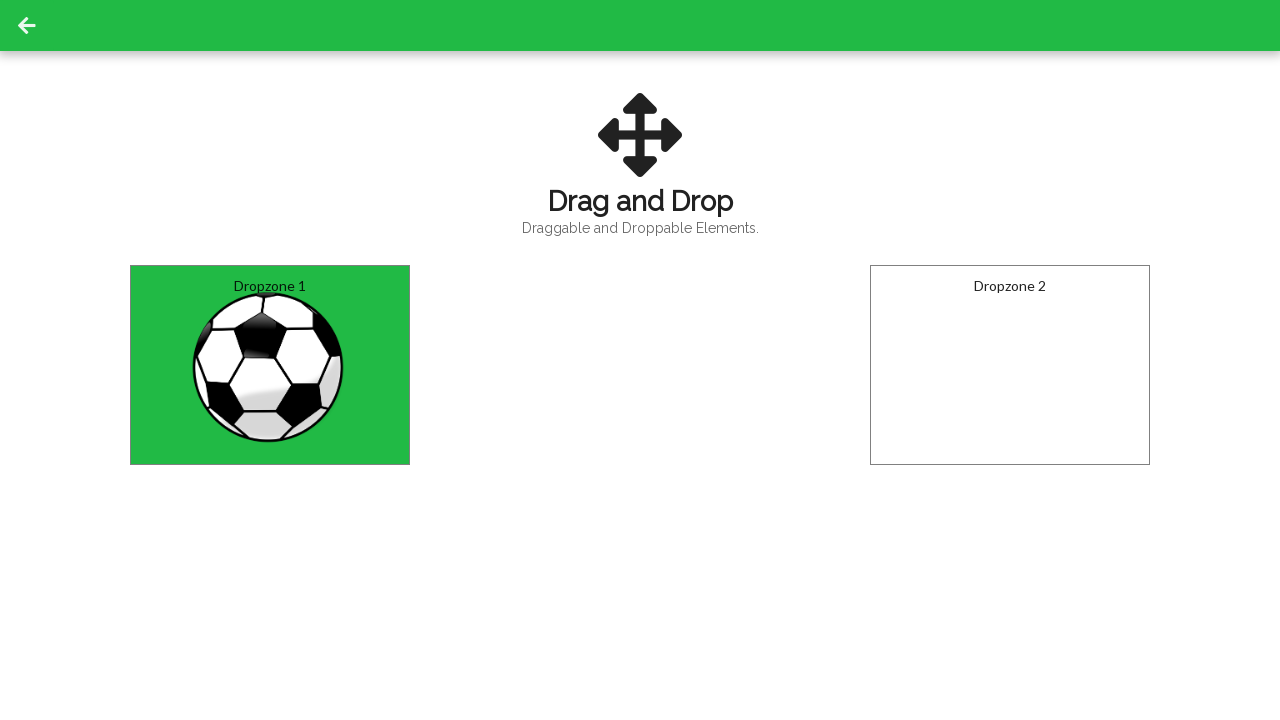

Waited 500ms for first drop to register
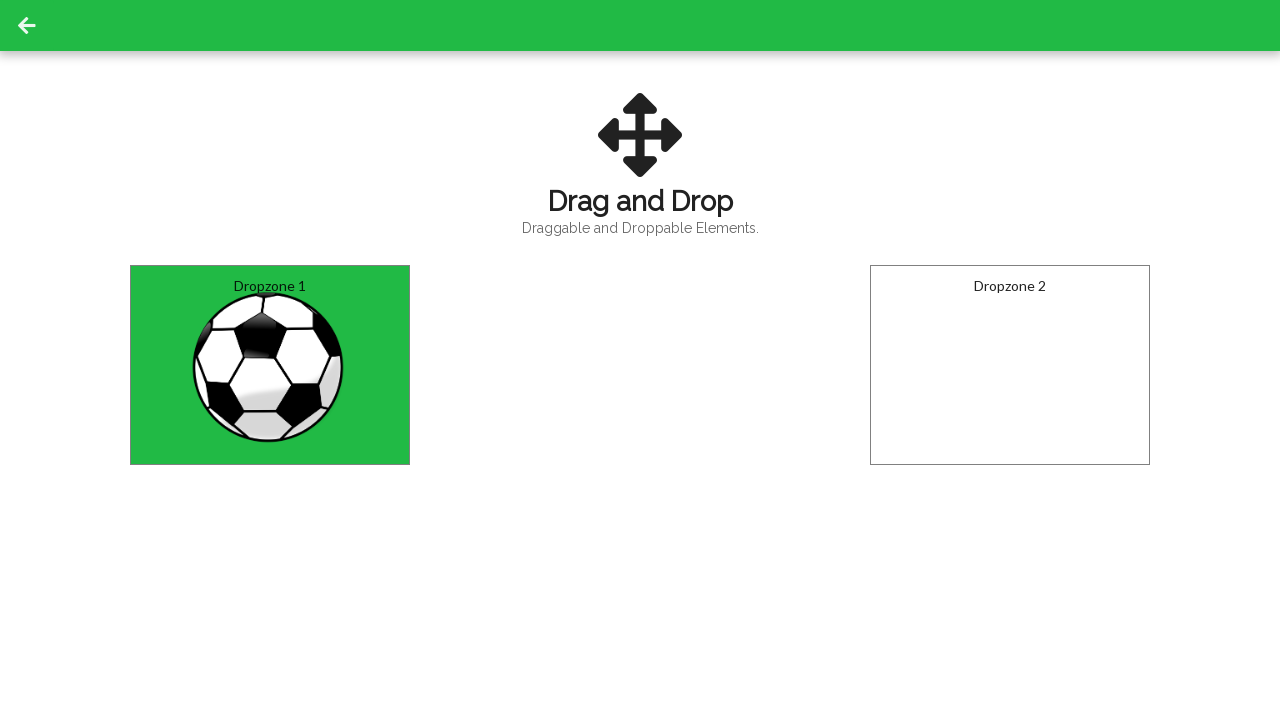

Dragged ball element into second dropzone at (1010, 365)
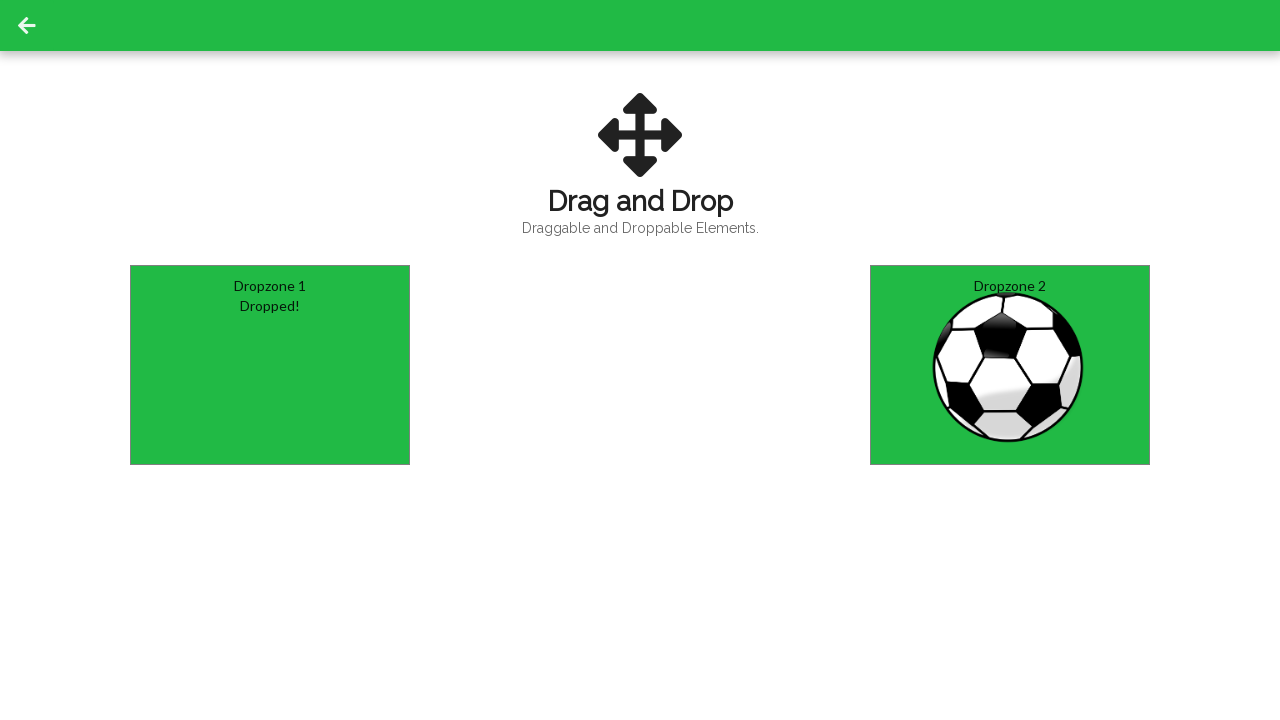

Verified second drop was successful - 'Dropped!' text appeared
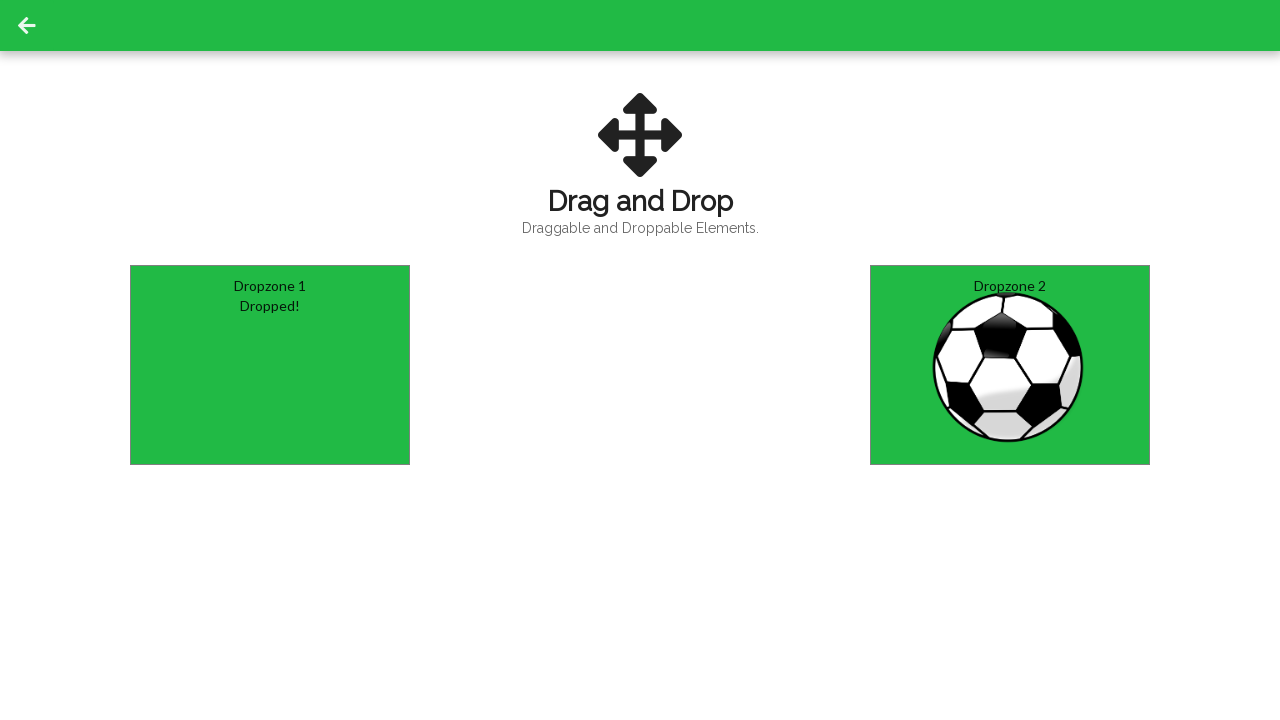

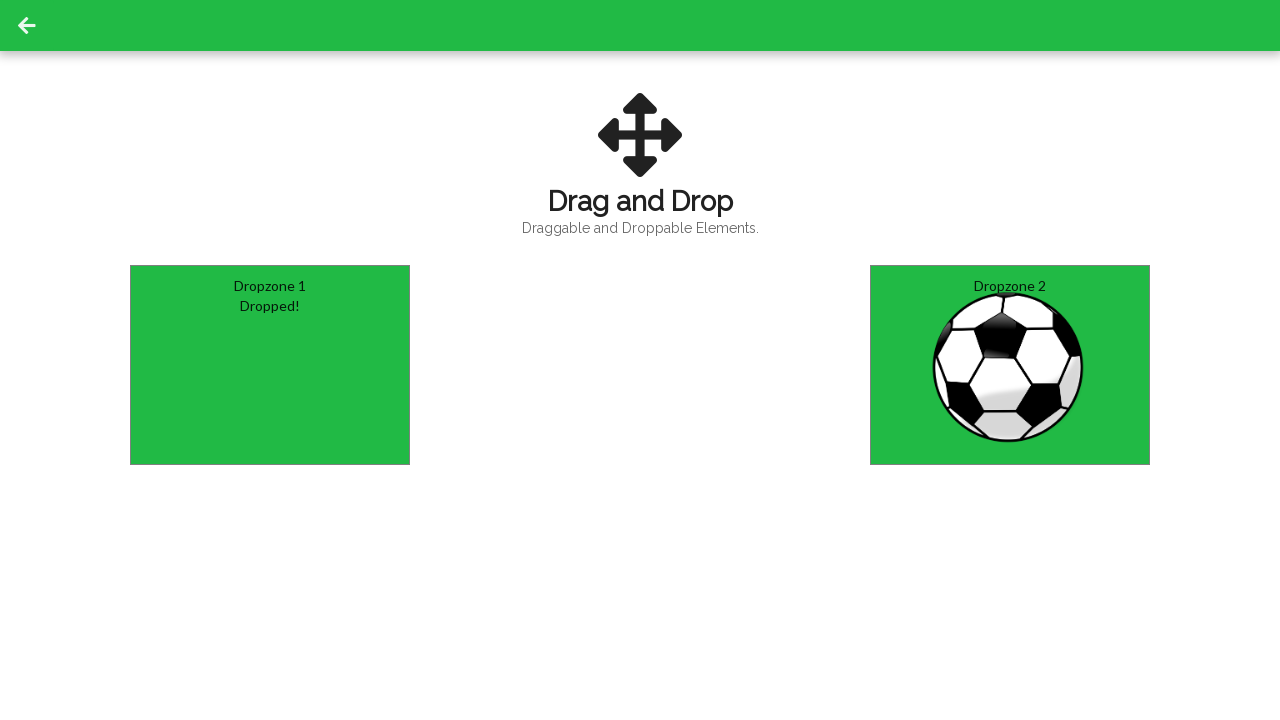